Navigates to Python.org and retrieves the page title

Starting URL: https://www.python.org/

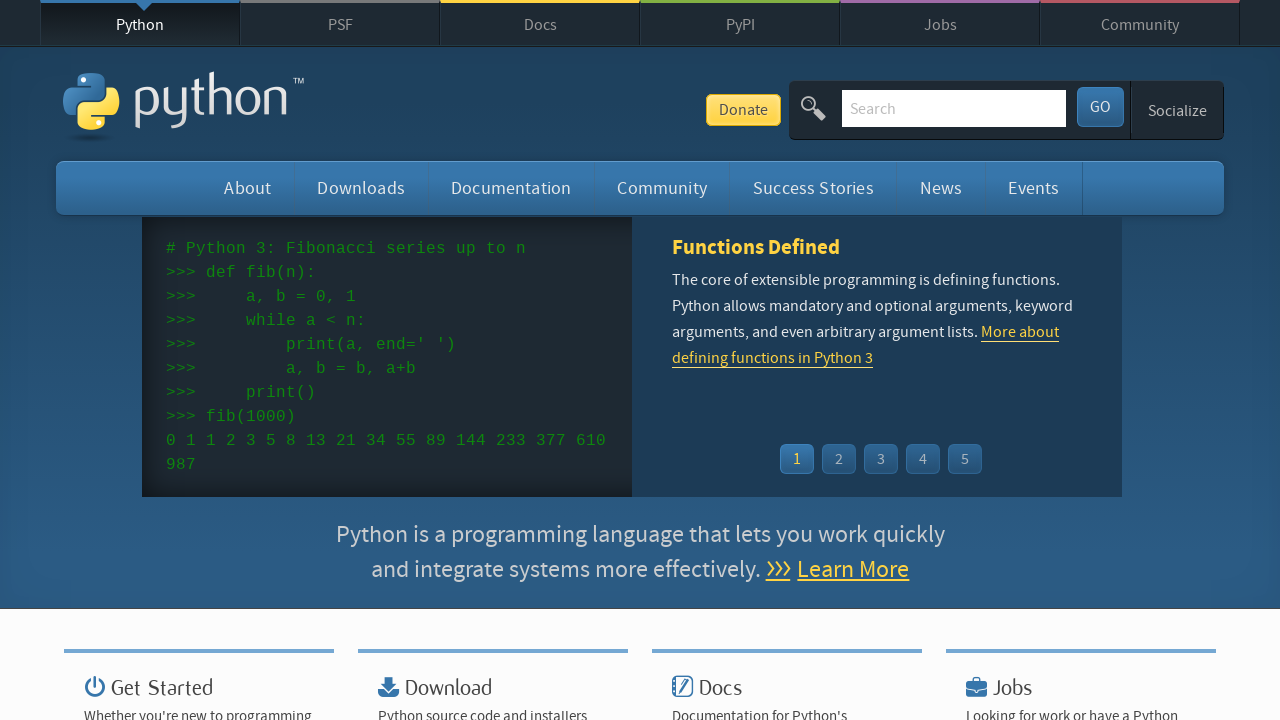

Navigated to Python.org homepage
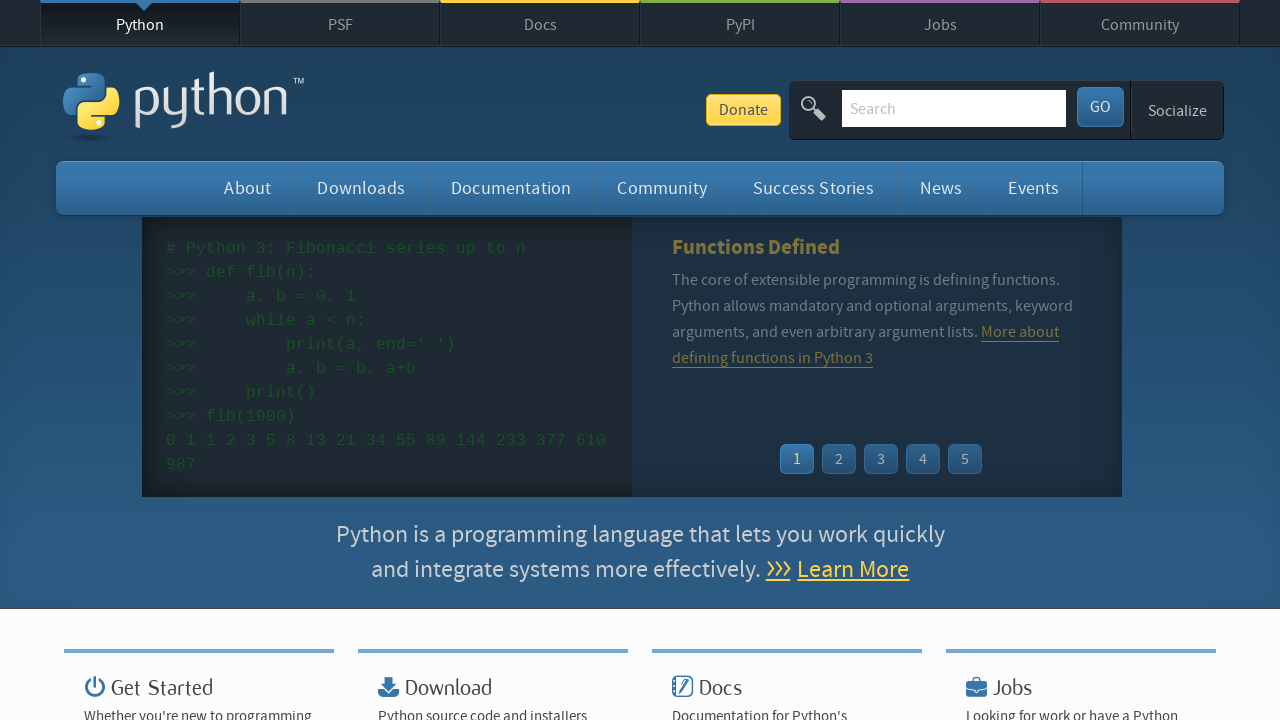

Retrieved page title: Welcome to Python.org
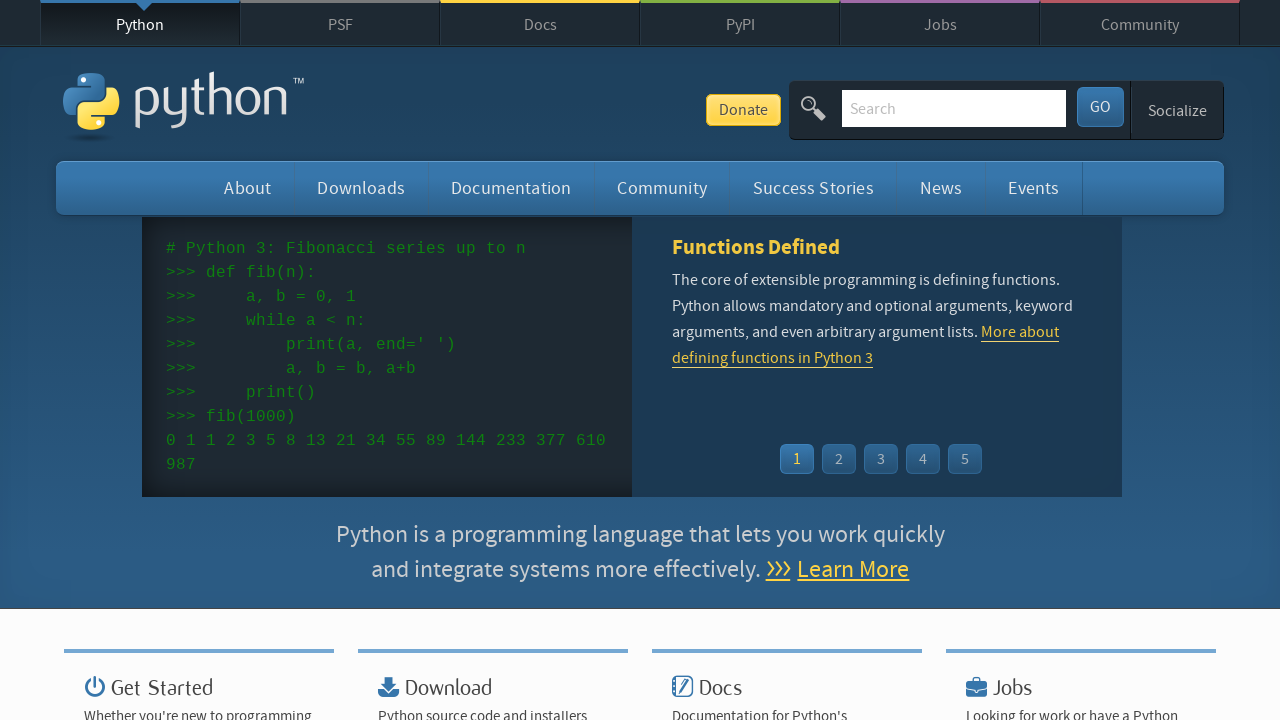

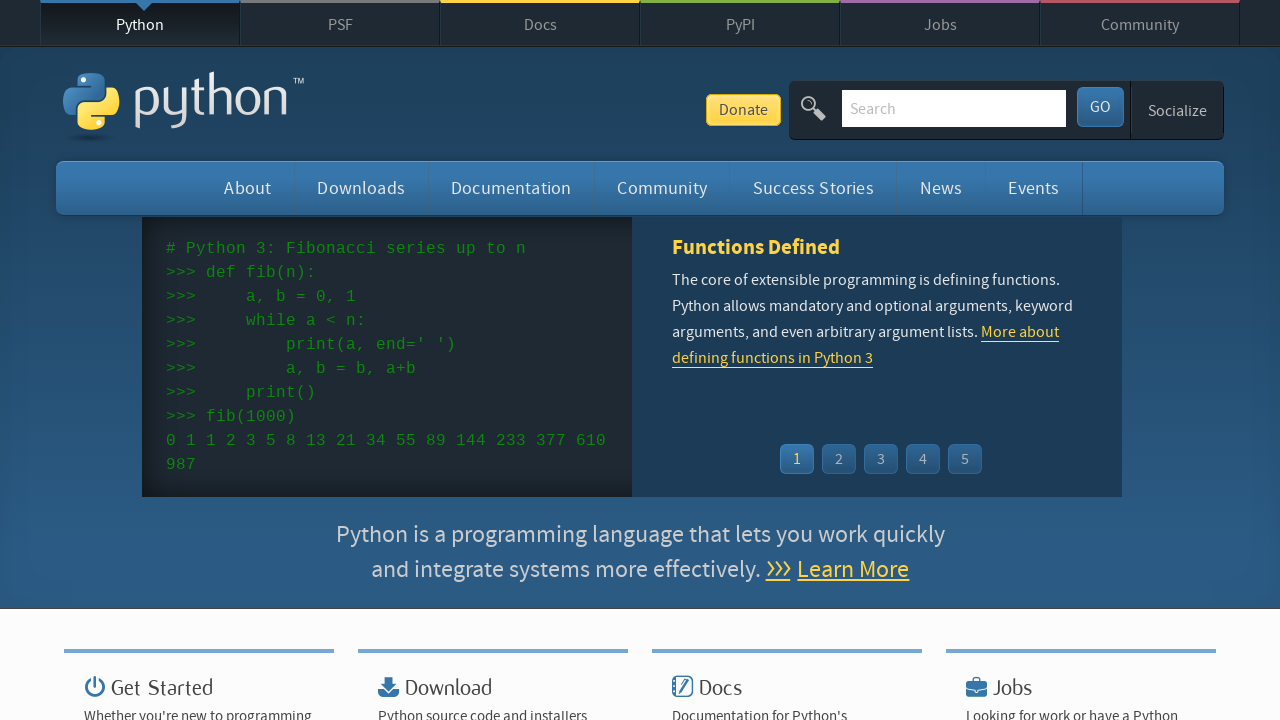